Tests password minimum length validation by entering a password that is too short

Starting URL: https://sit-portal.trackinghub.co.ke/

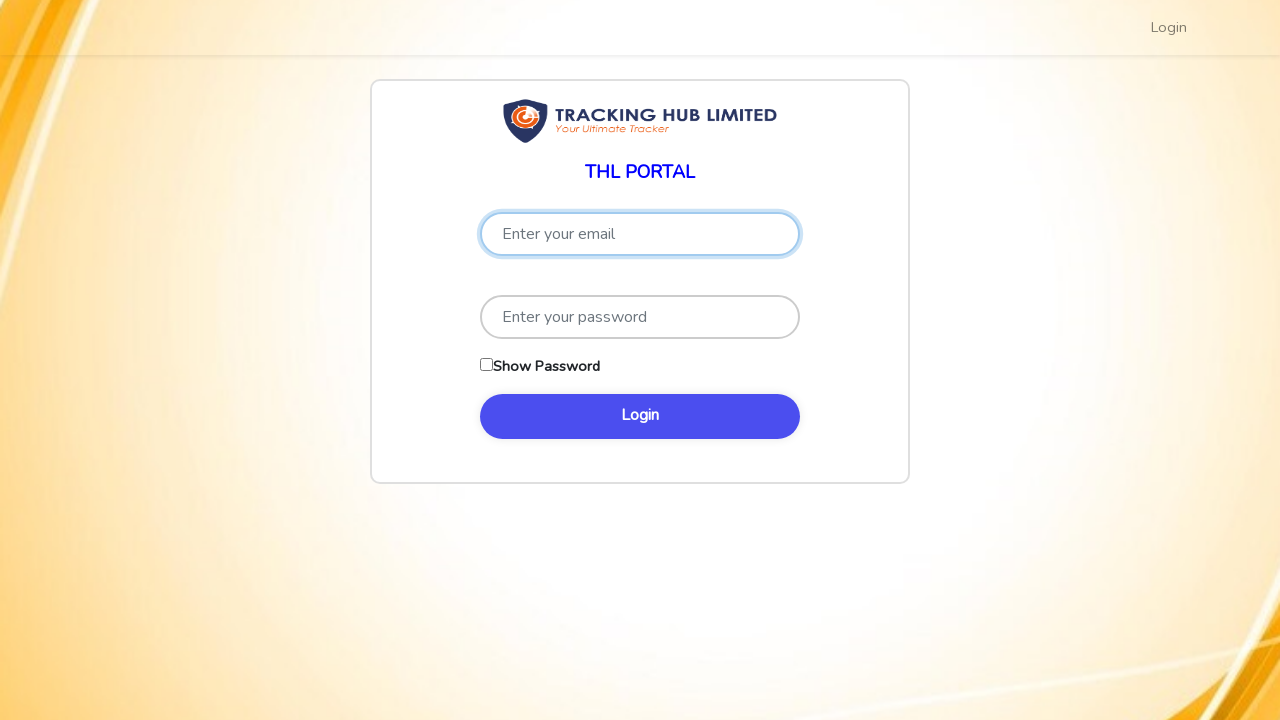

Filled password field with 'abc' (too short) on input[type='password']
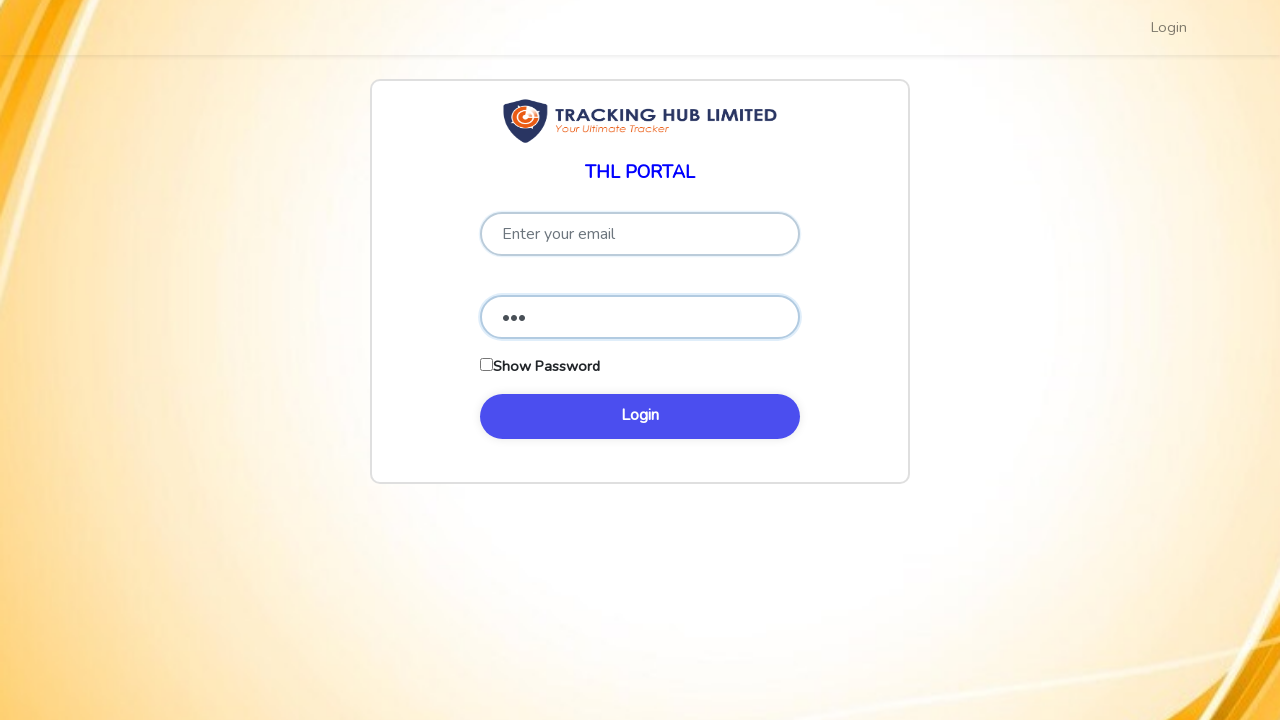

Clicked body to blur password field and trigger validation at (640, 360) on body
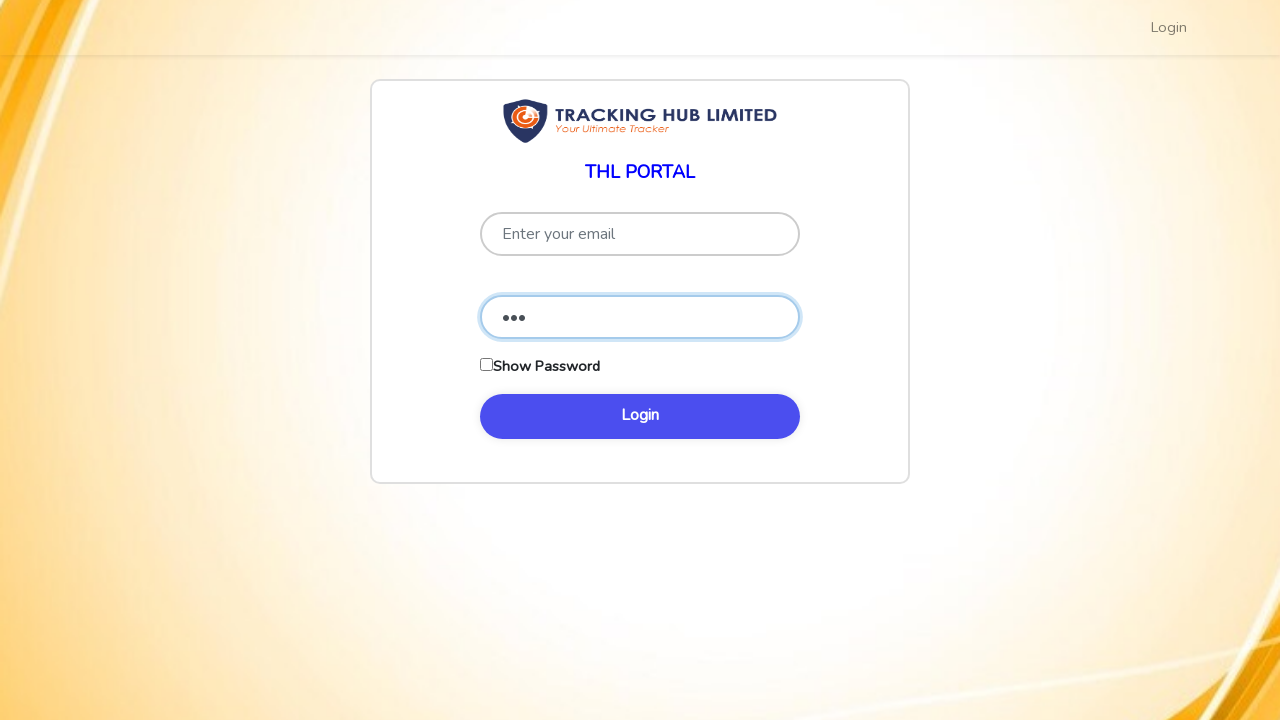

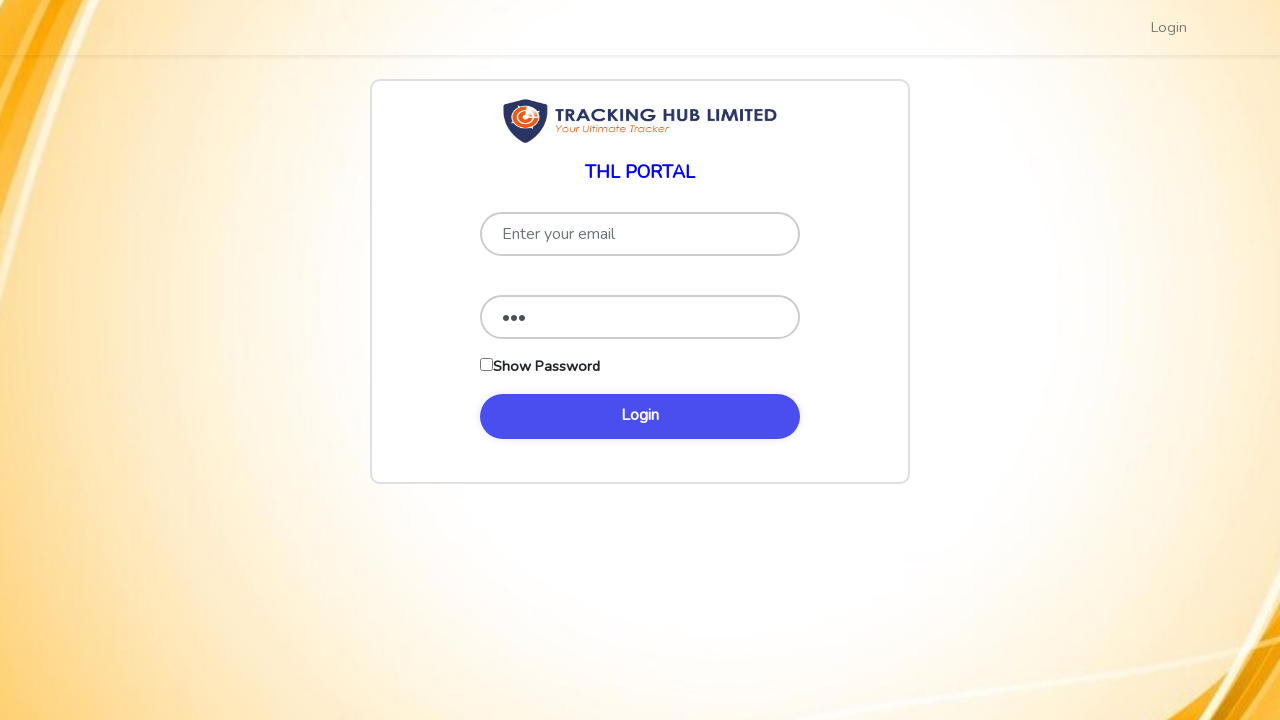